Tests the contact form submission functionality by clicking a button to navigate to the contact page, filling in name, email, phone, and message fields with valid data, and submitting the form to verify feedback is displayed.

Starting URL: https://ancabota09.wixsite.com/intern

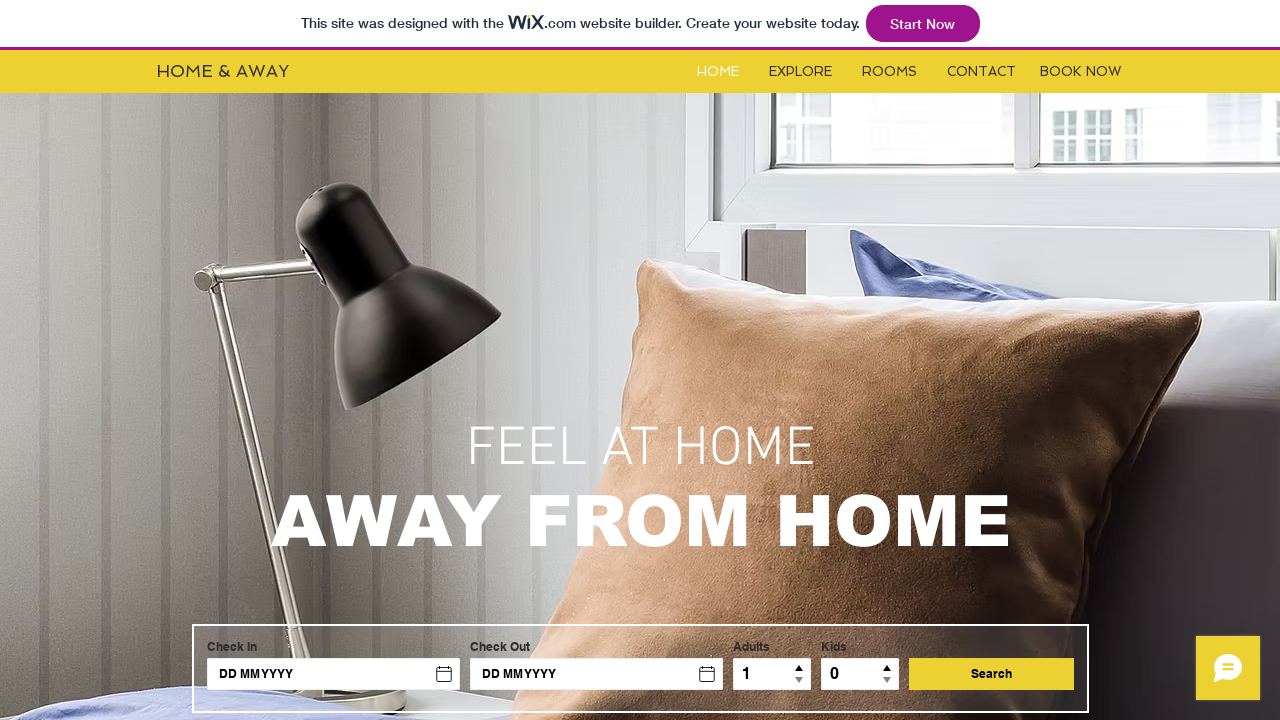

Clicked button to navigate to contact page at (982, 72) on #i6kl732v3label
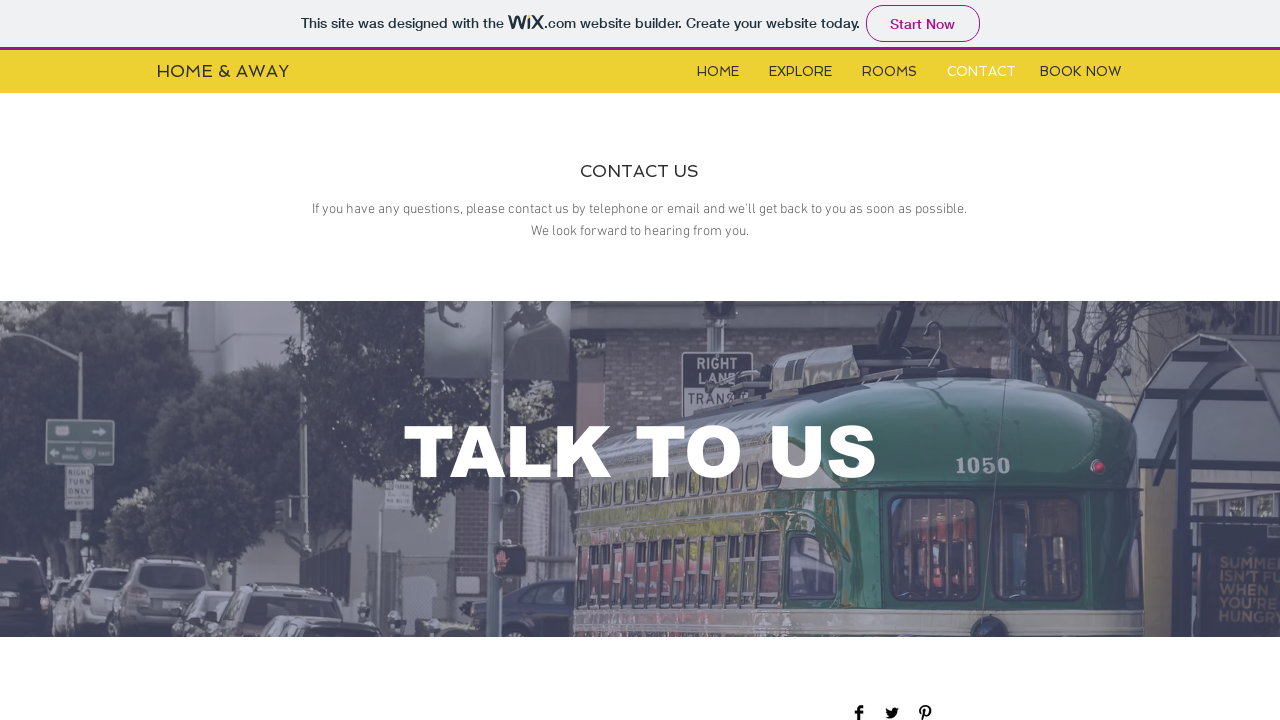

Navigated to contact page
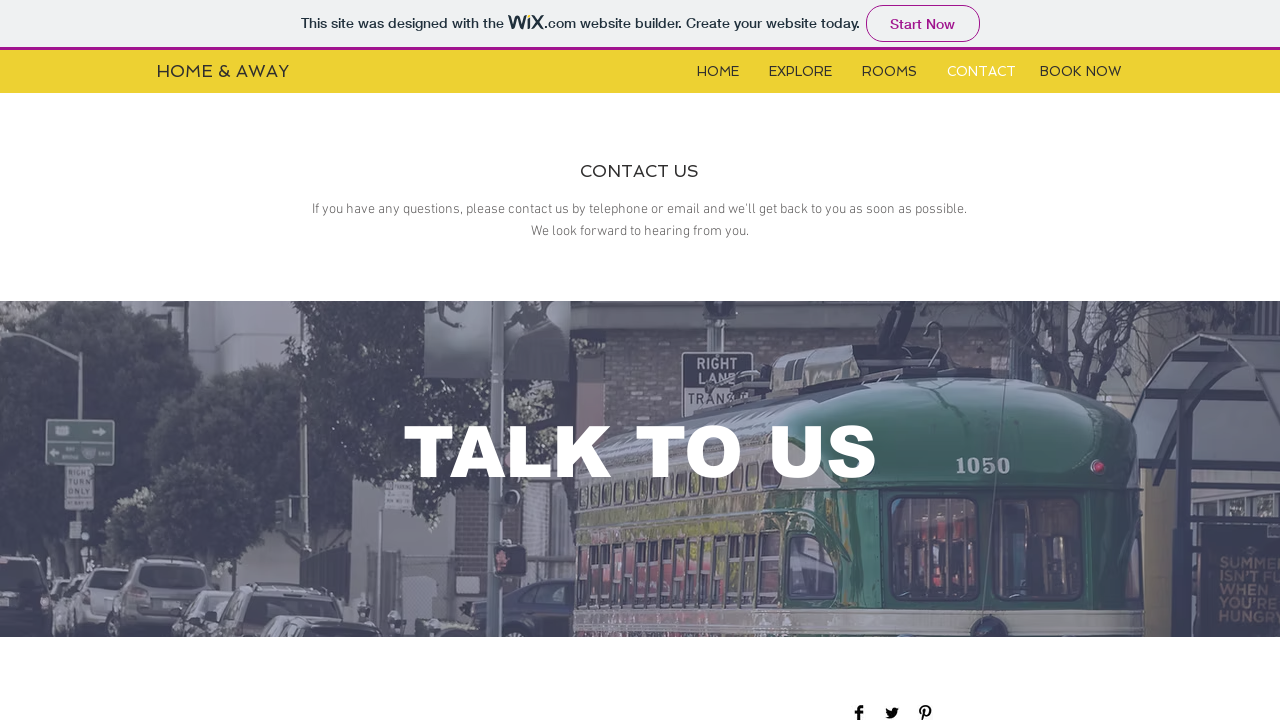

Name field became visible
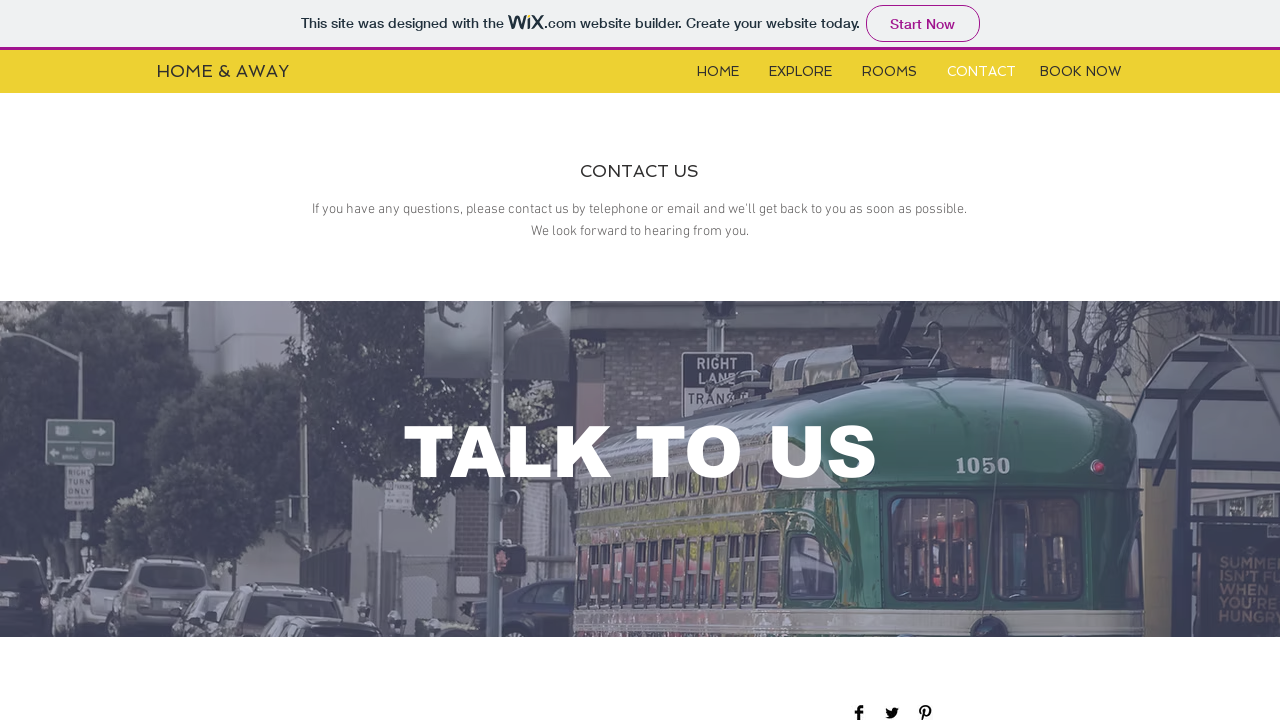

Filled name field with 'John'
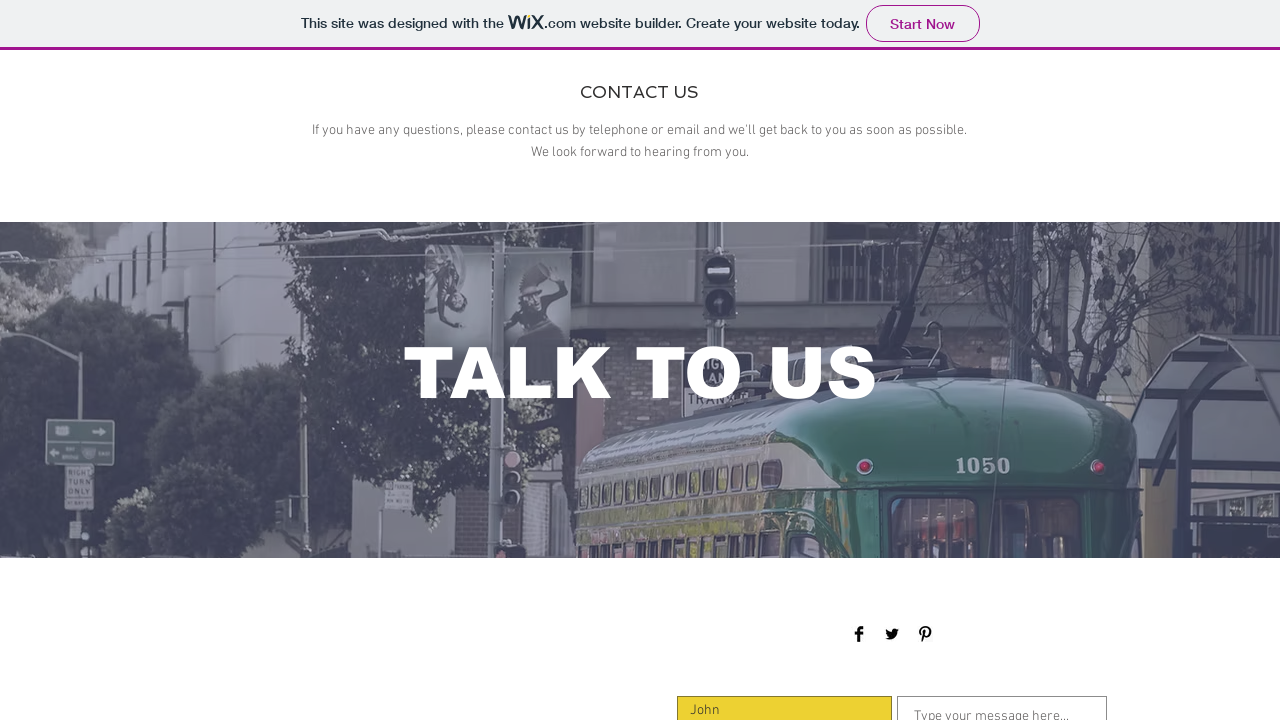

Email field became visible
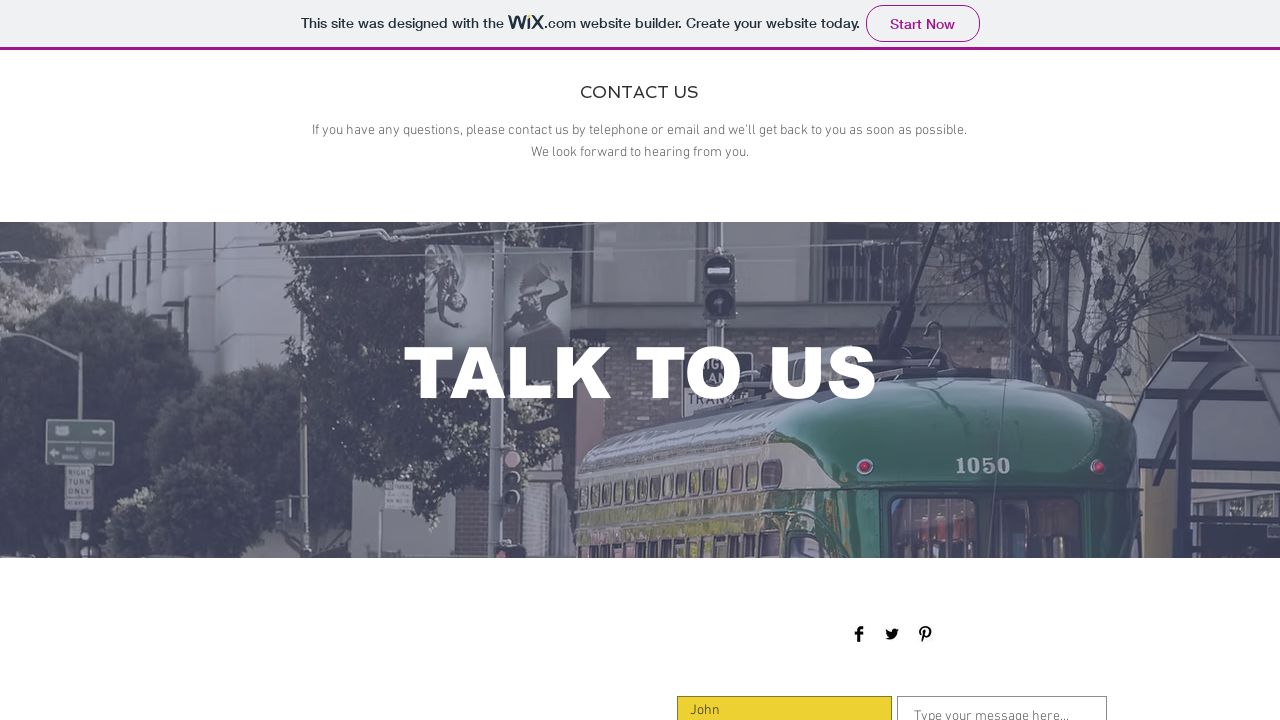

Filled email field with 'john@mail.com'
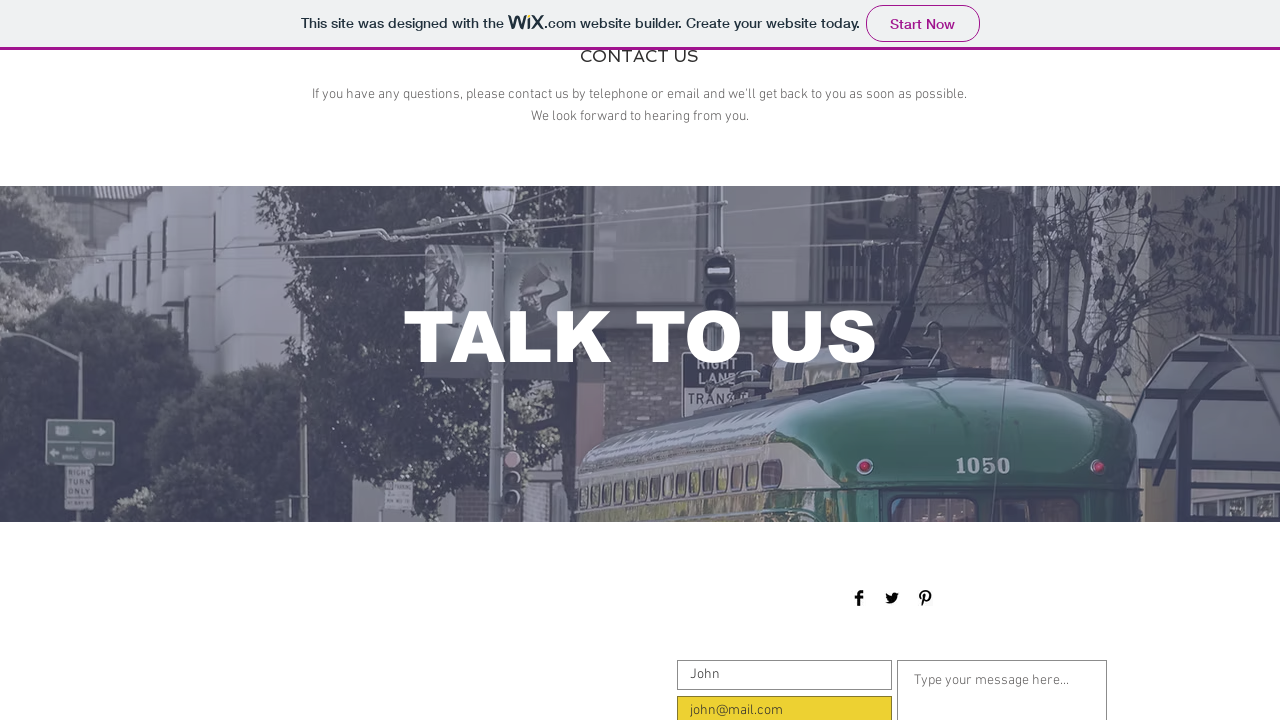

Phone field became visible
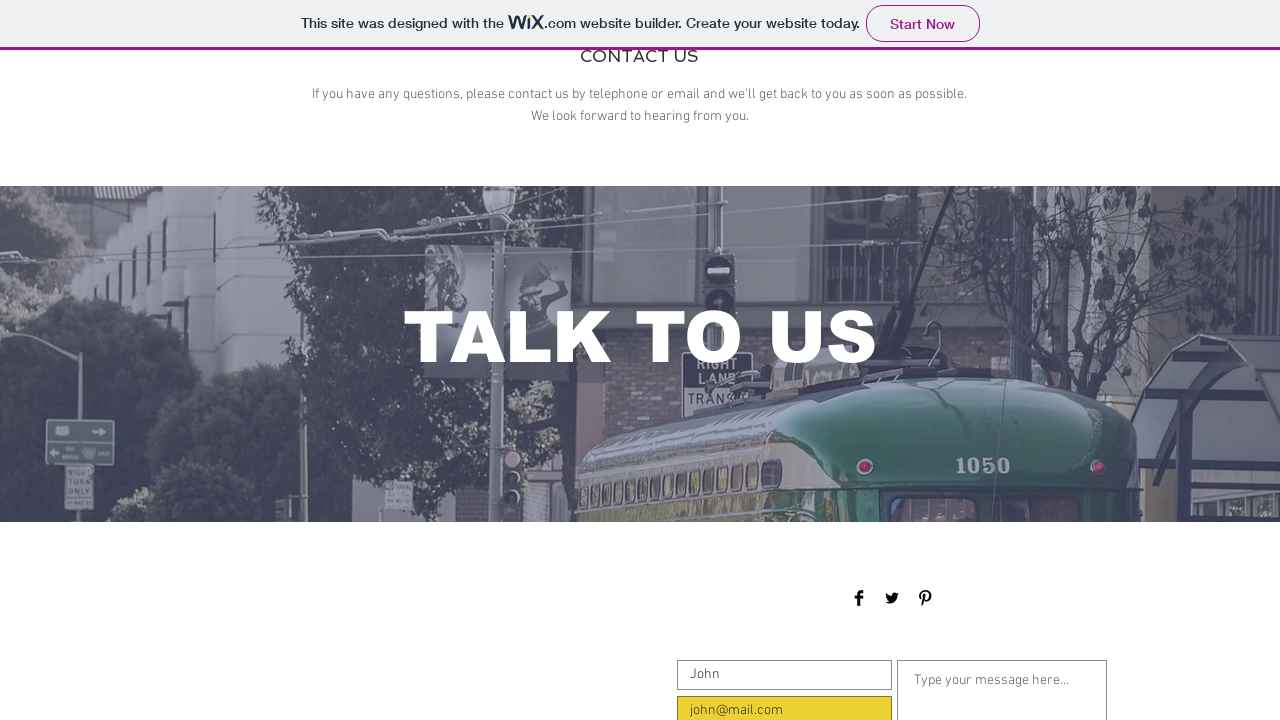

Filled phone field with '078975685'
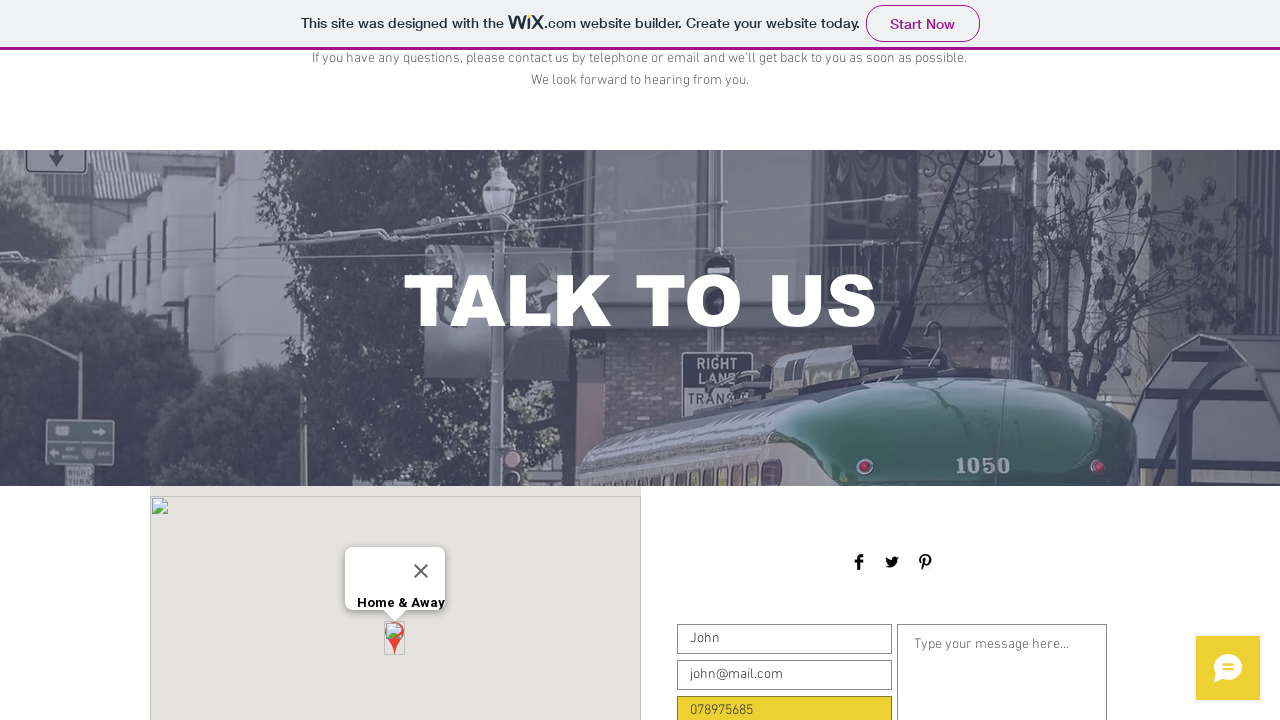

Message field became visible
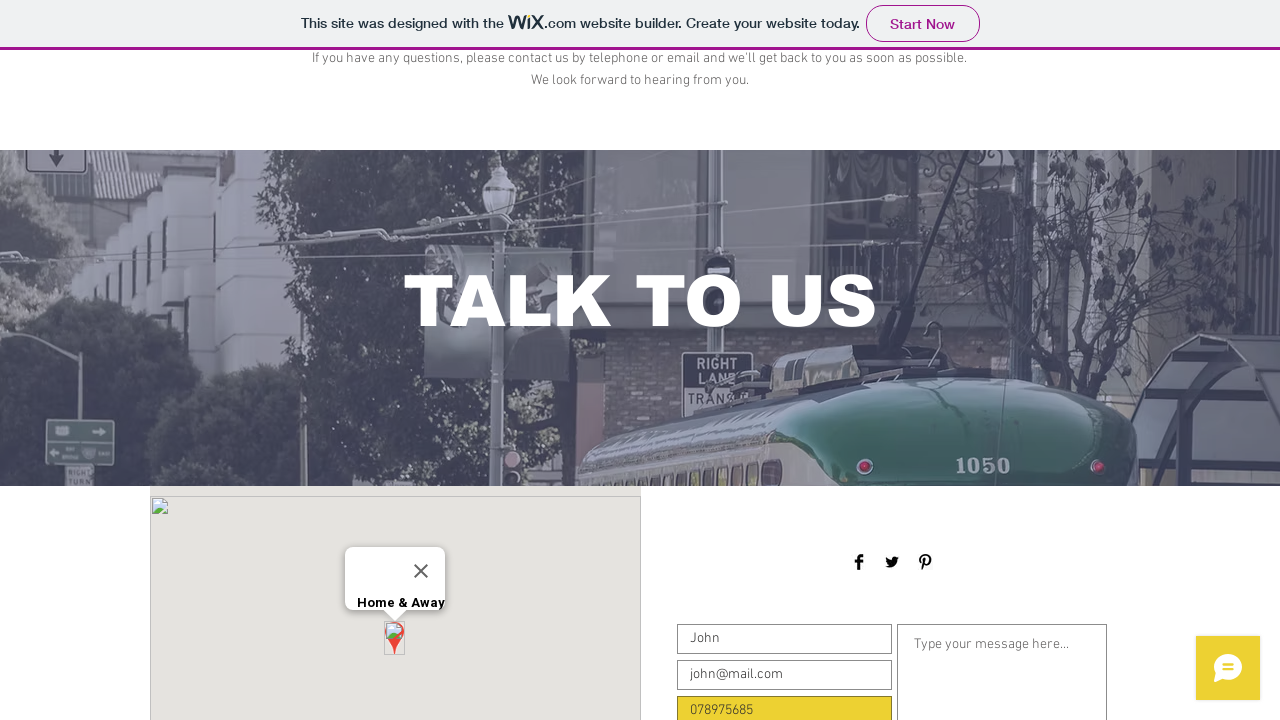

Filled message field with 'Message!'
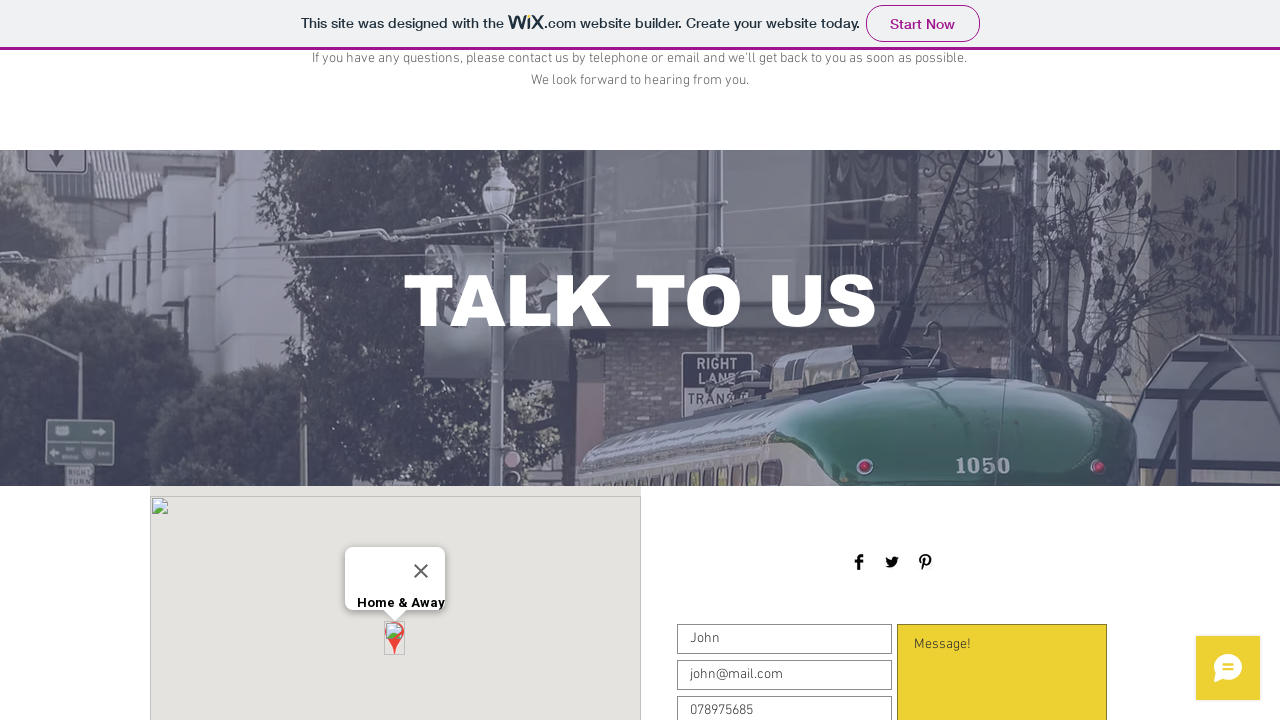

Submit button became visible
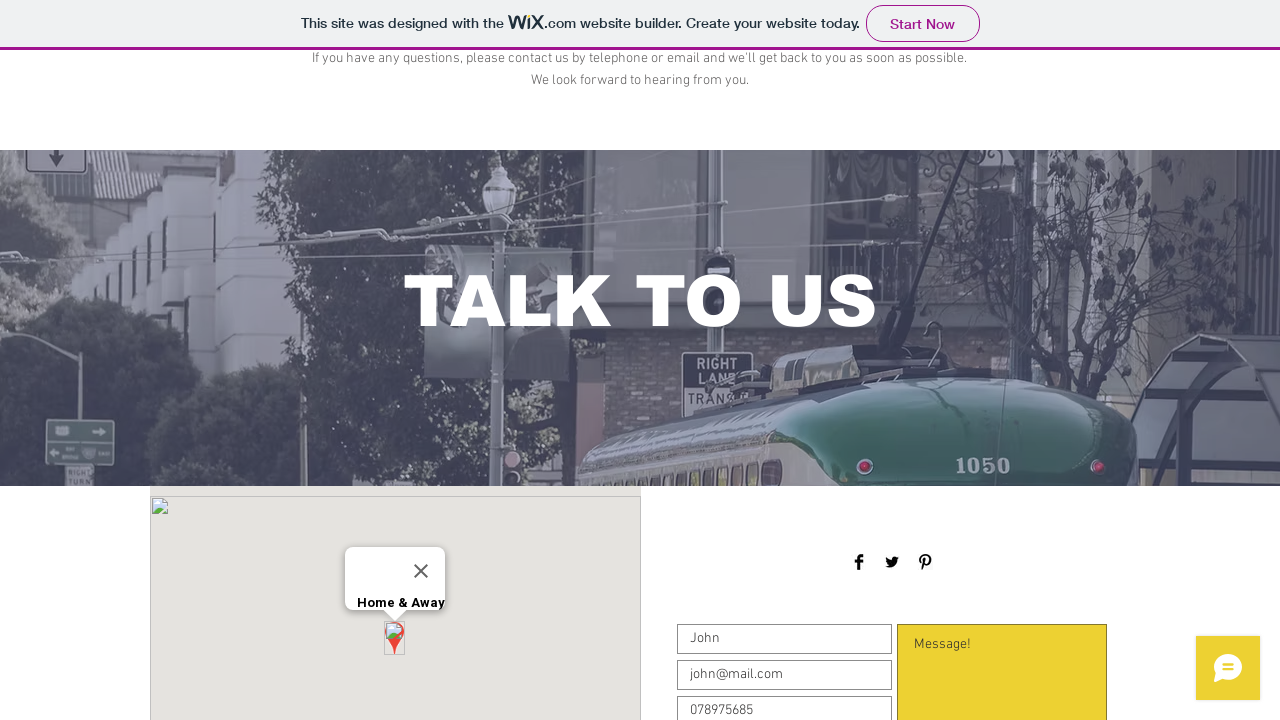

Clicked submit button to submit form
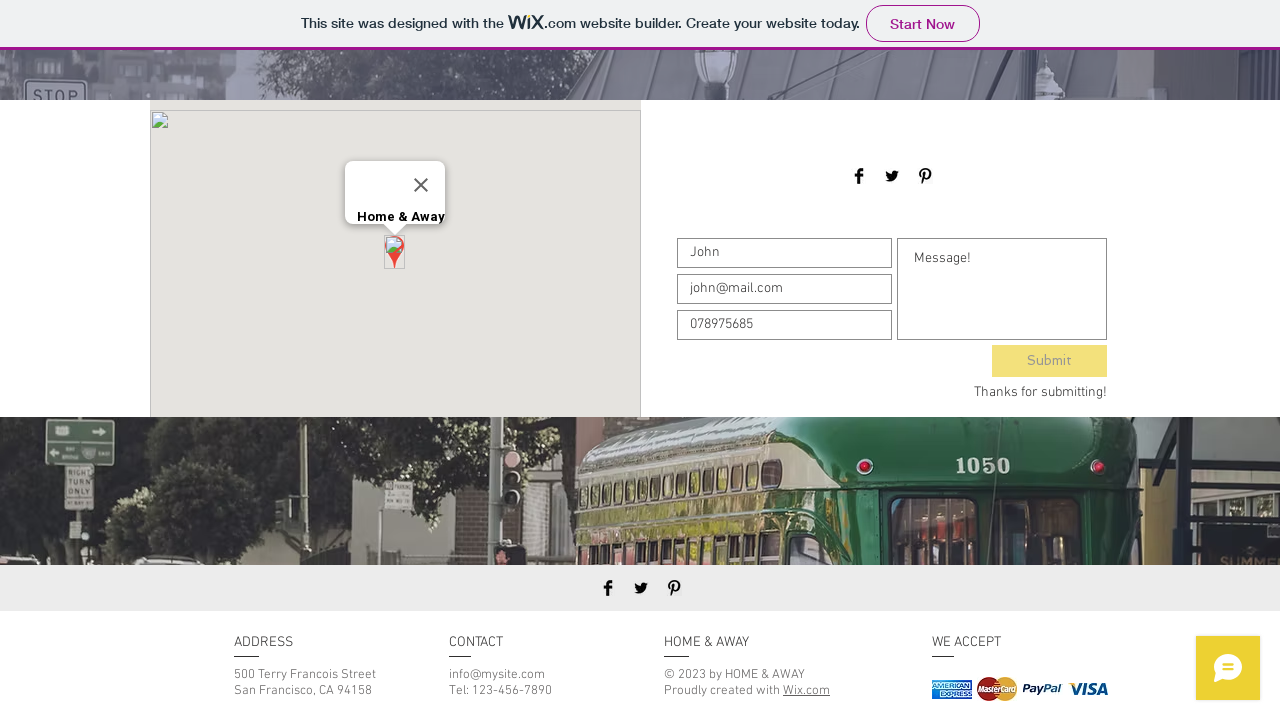

Submission feedback message appeared
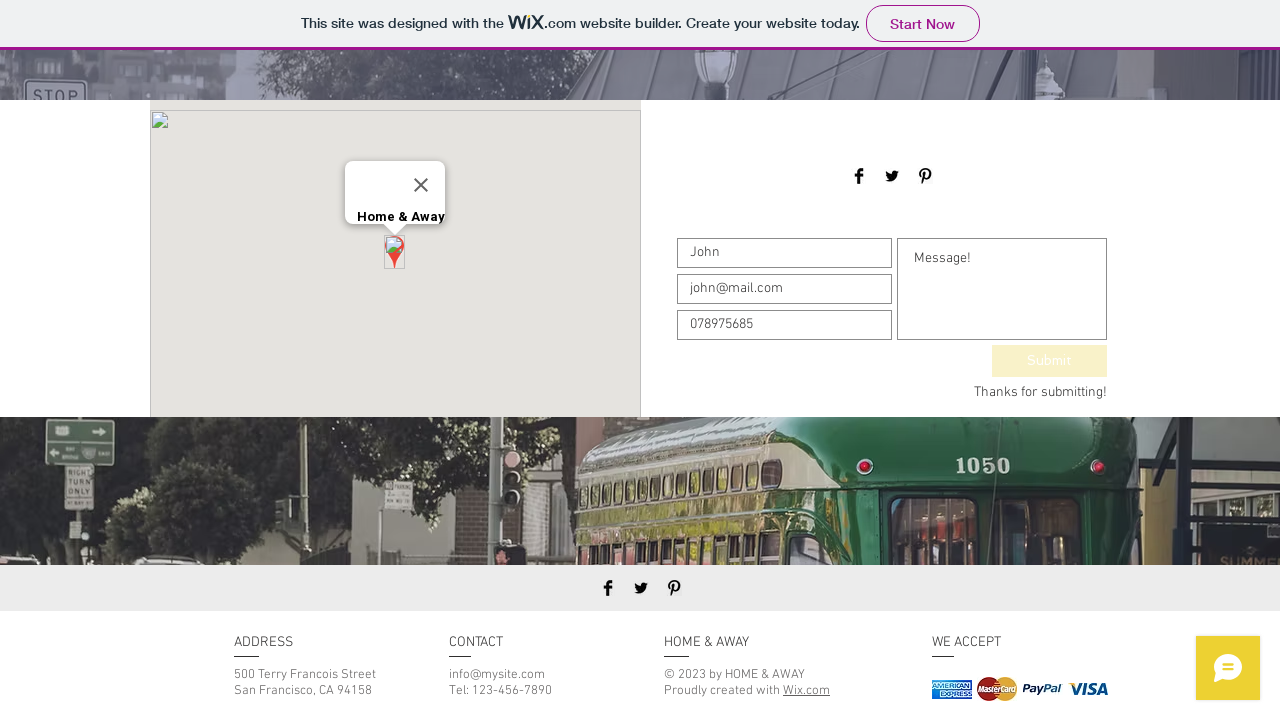

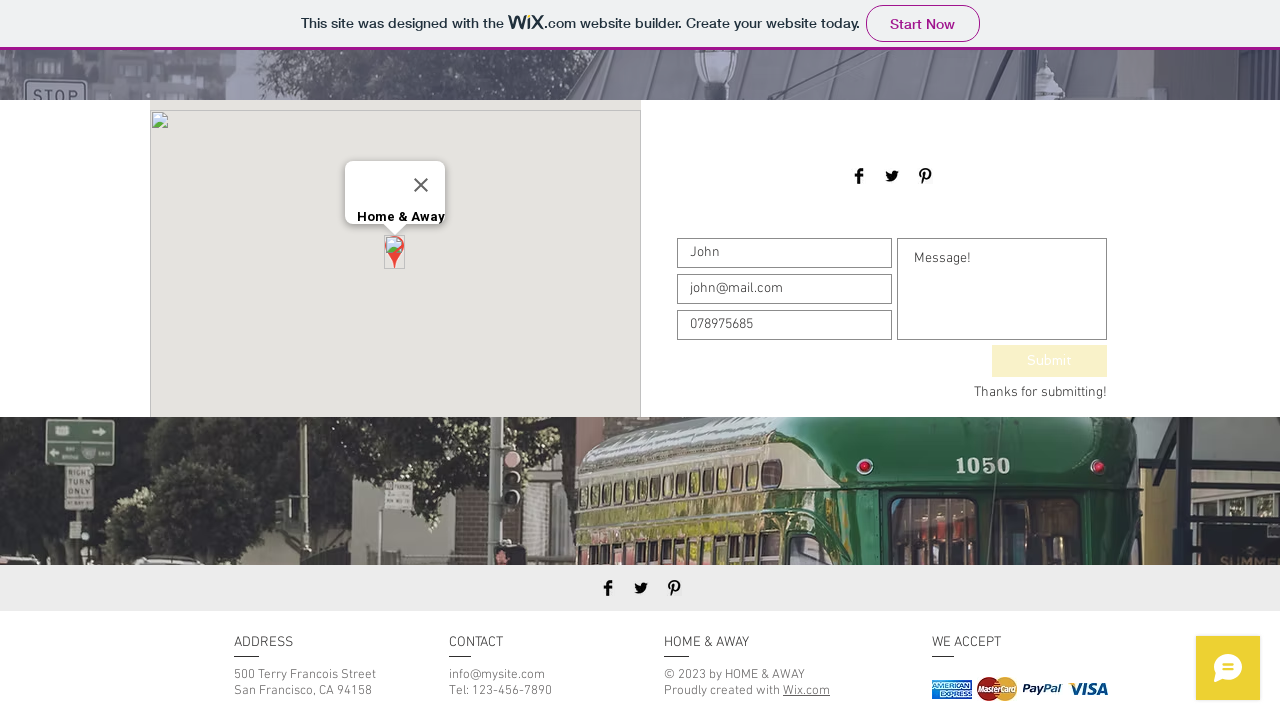